Tests the course schedule search functionality on UNAM's engineering faculty website by entering course codes into a search form and verifying that schedule results are displayed in a table.

Starting URL: https://www.ssa.ingenieria.unam.mx/horarios.html

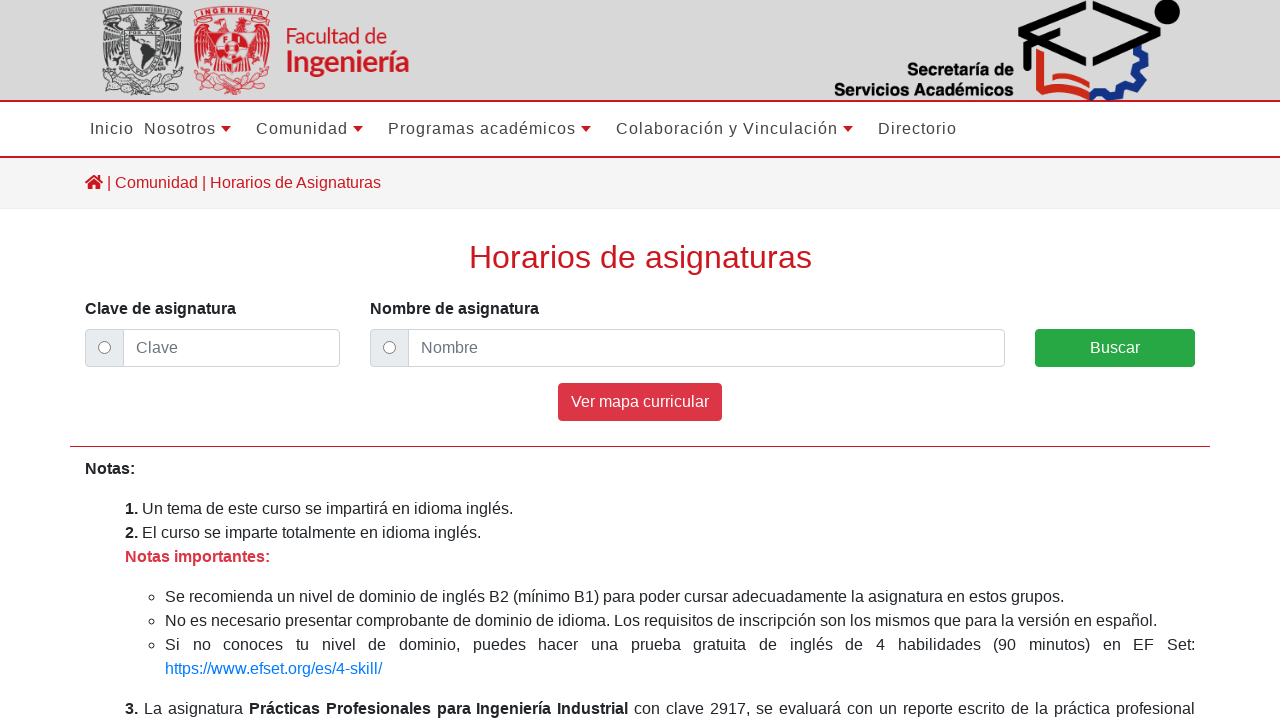

Course schedule form loaded
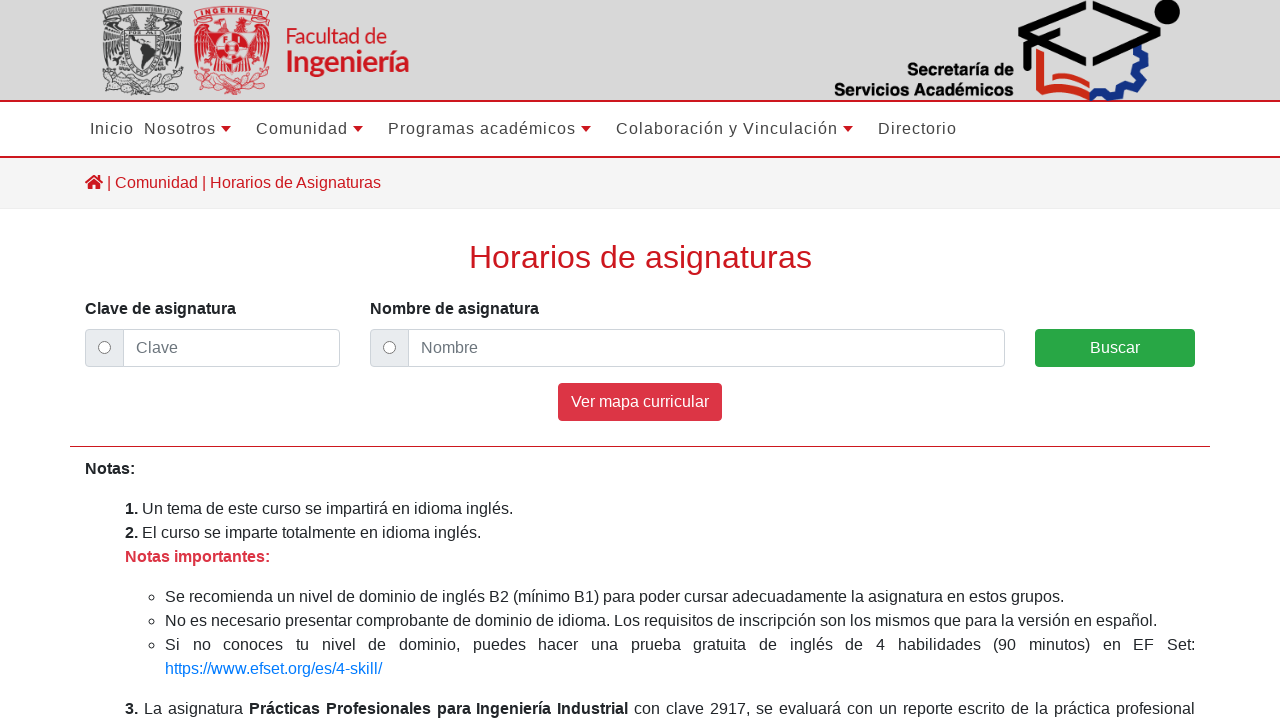

Filled course code field with '1644' on #clave
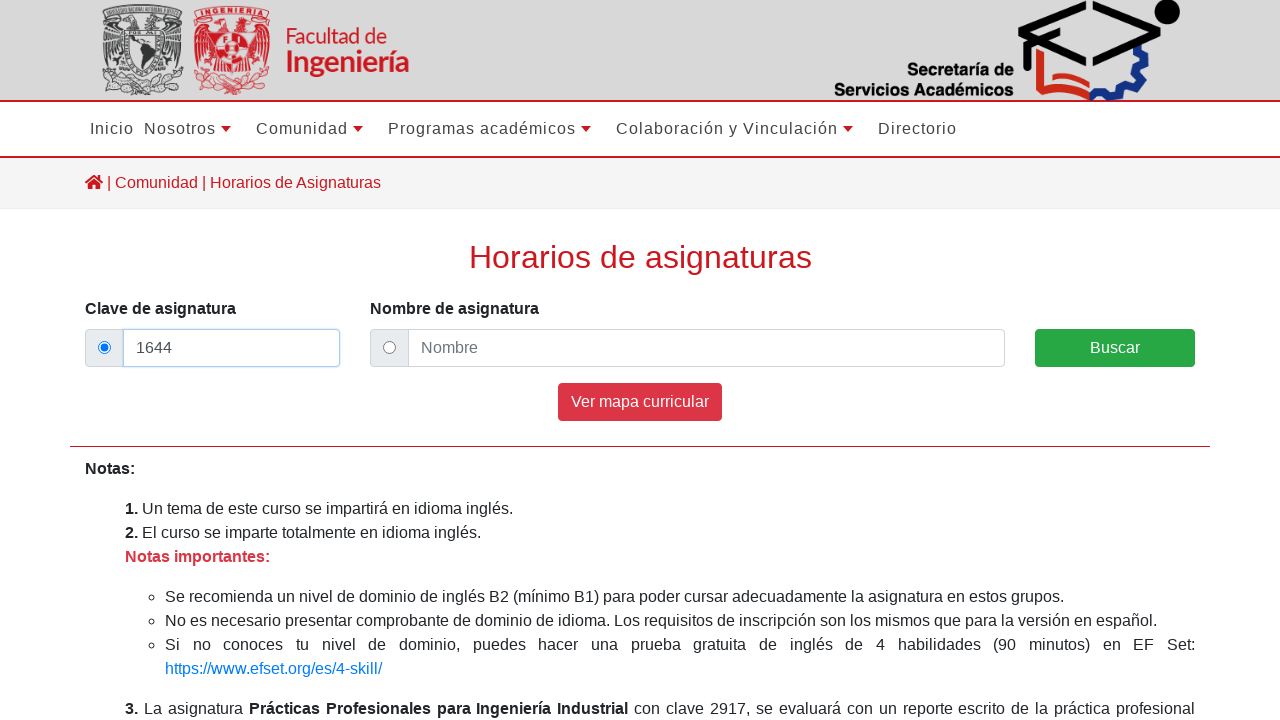

Clicked search button to retrieve schedule at (1115, 348) on #buscar
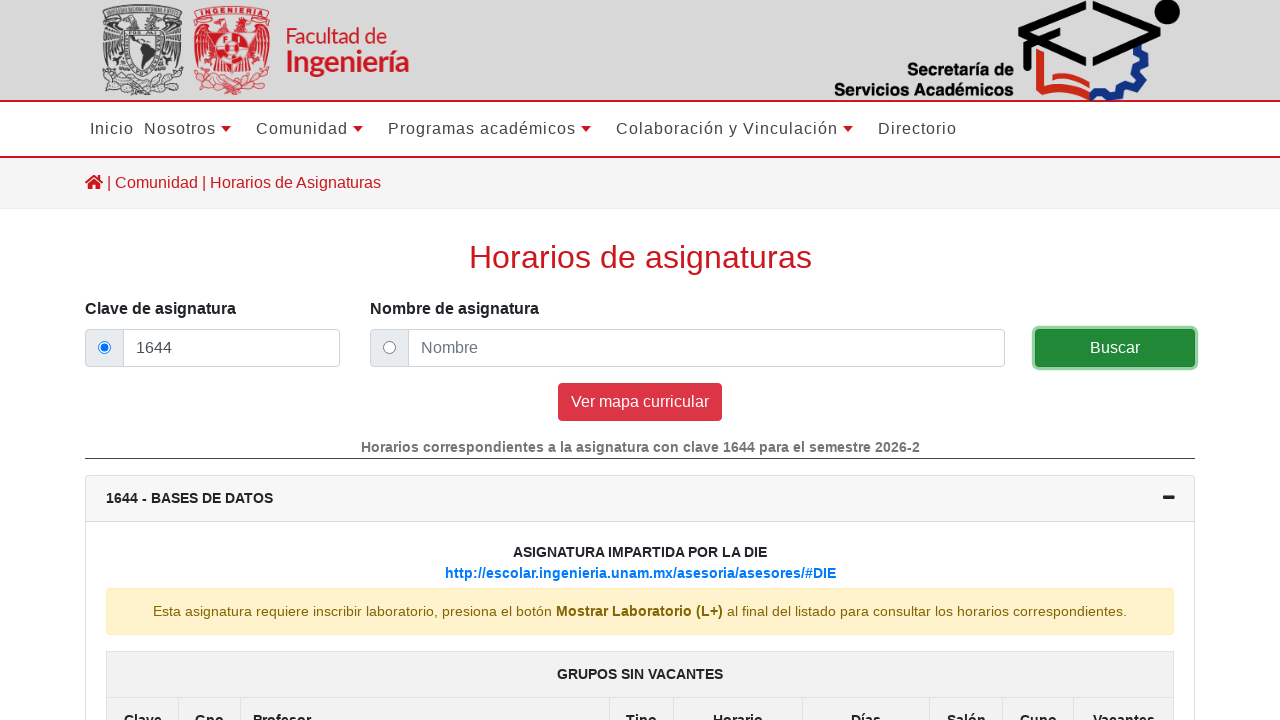

Schedule results table displayed
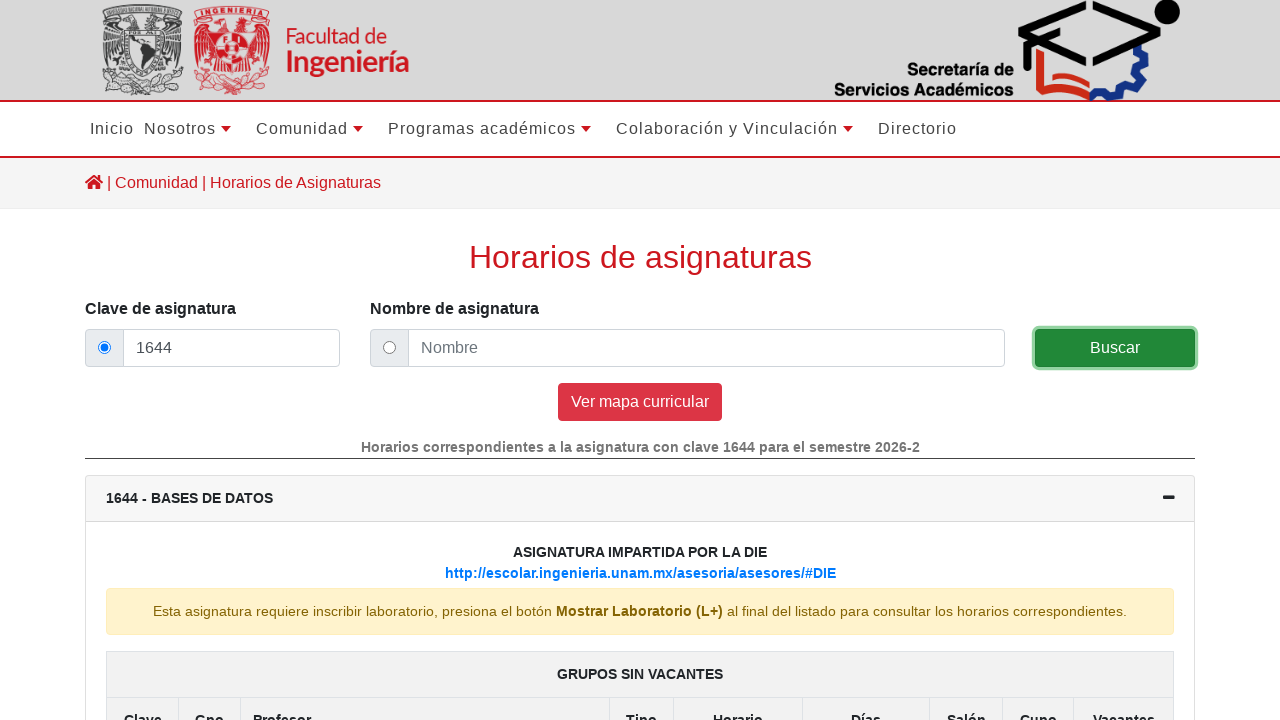

Course schedule data verified in table
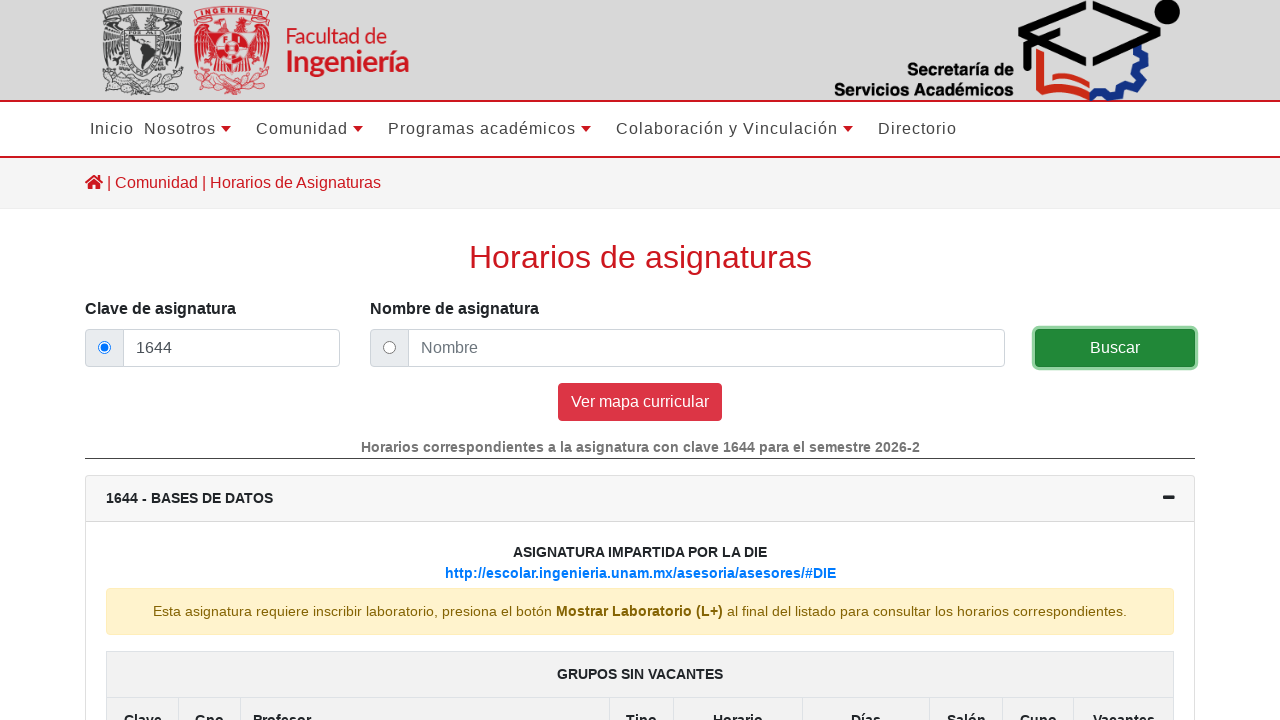

Cleared course code field for next search on #clave
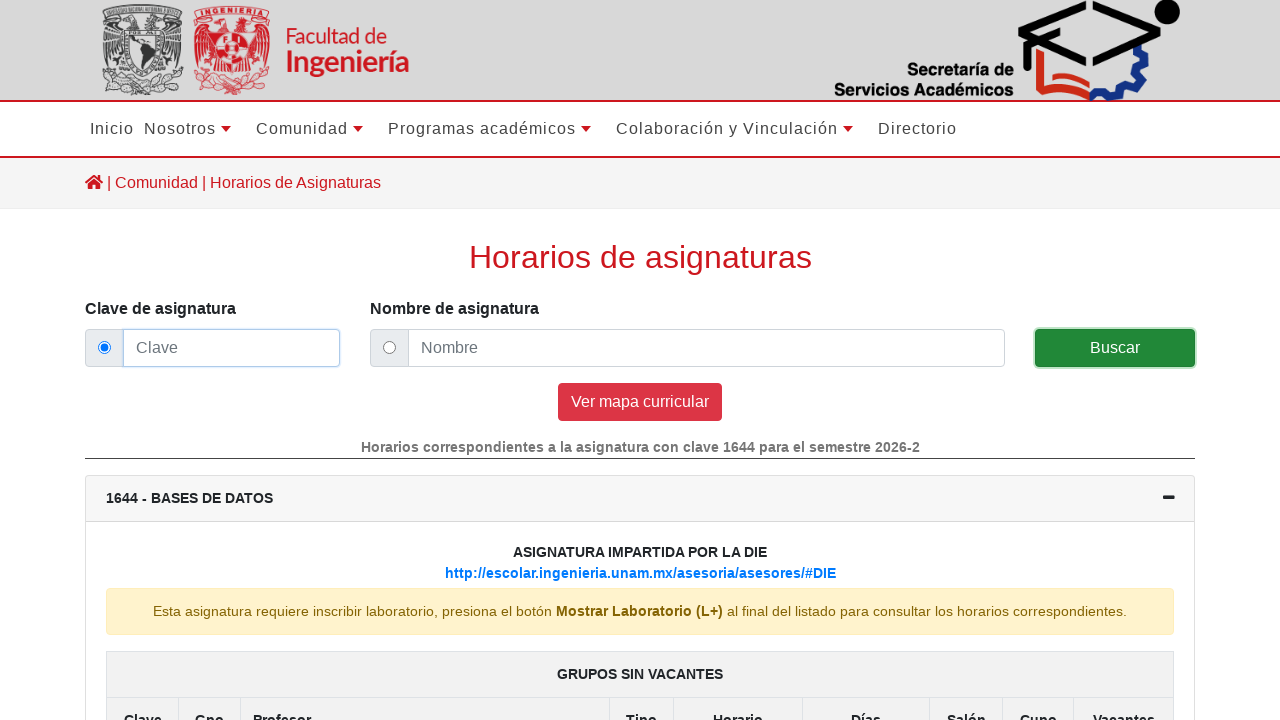

Filled course code field with '1562' on #clave
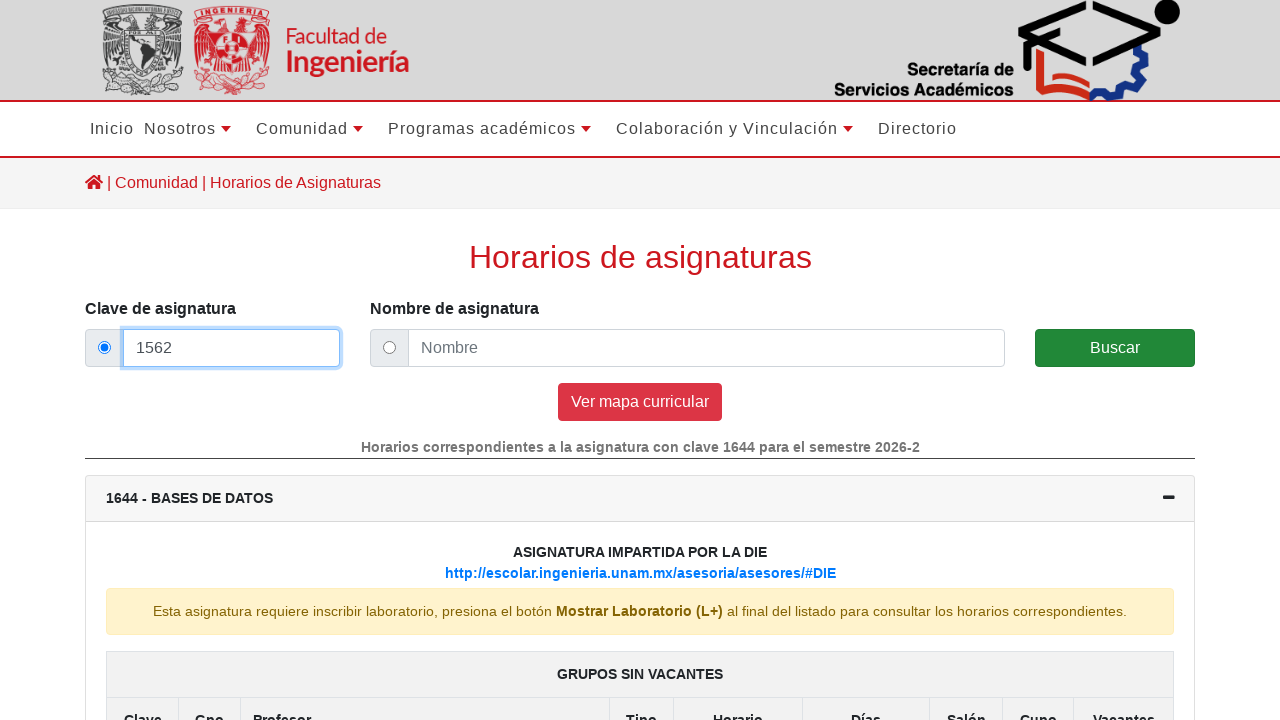

Clicked search button to retrieve schedule at (1115, 348) on #buscar
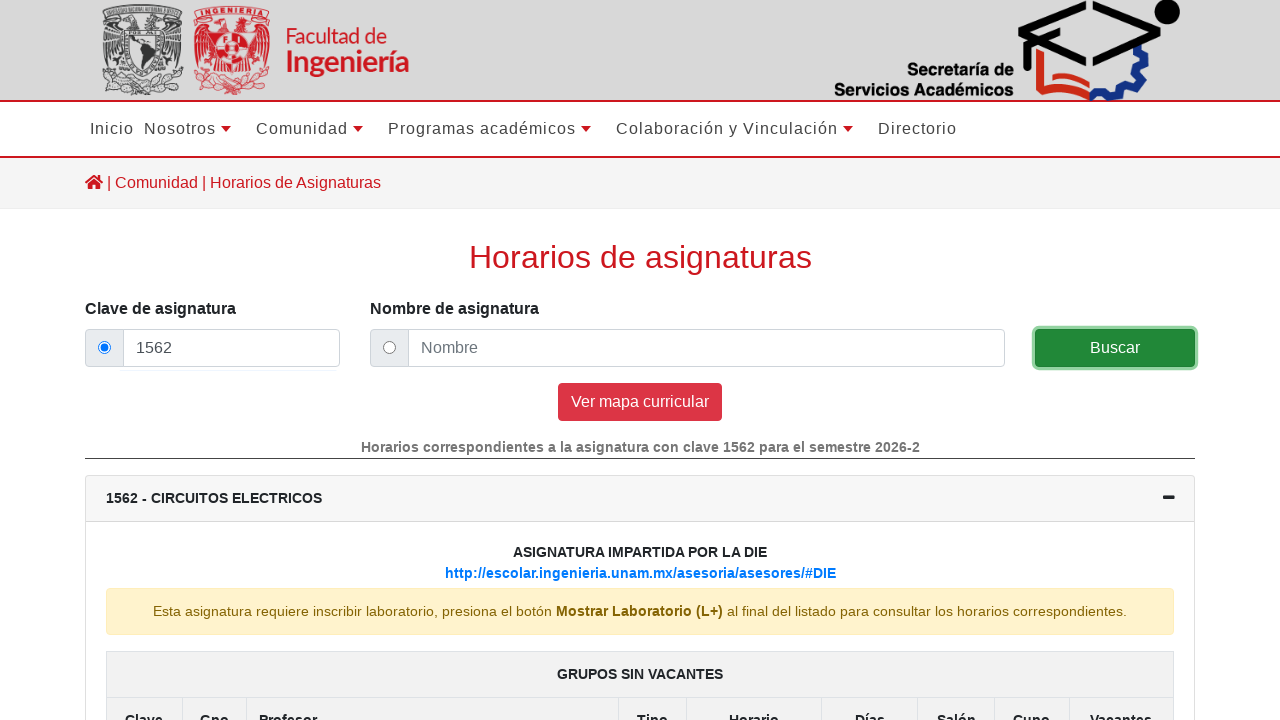

Schedule results table displayed
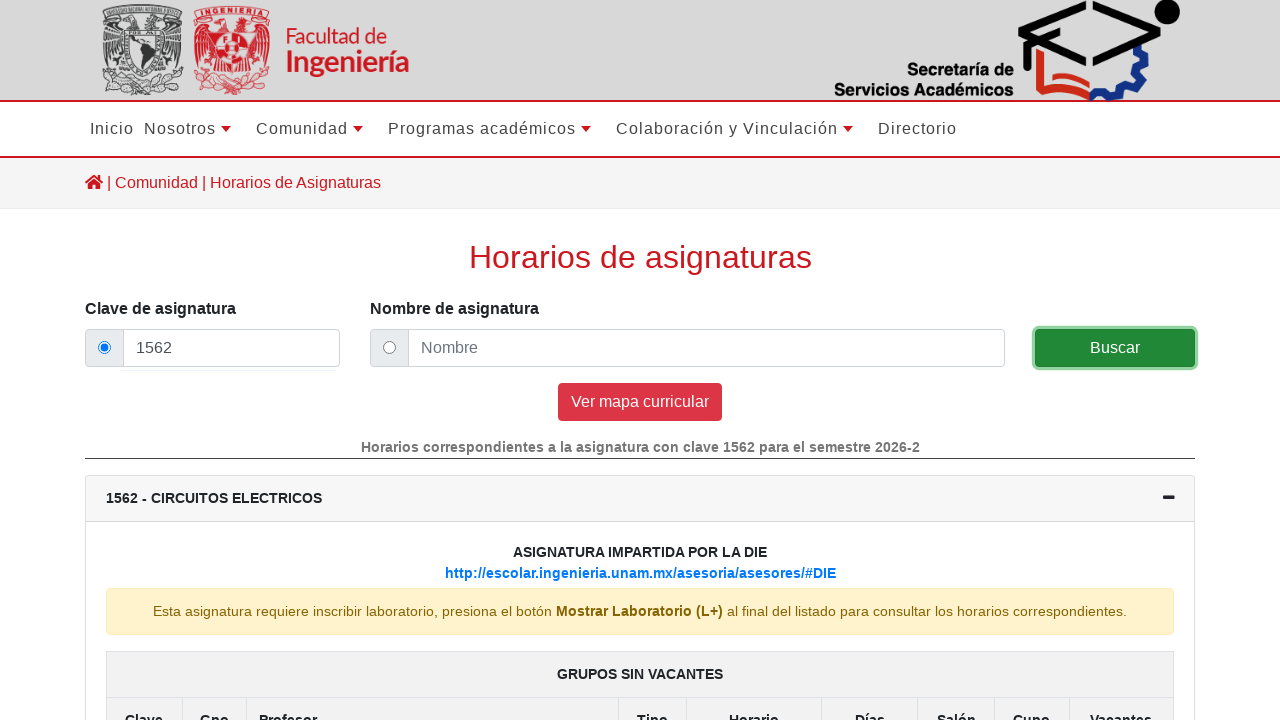

Course schedule data verified in table
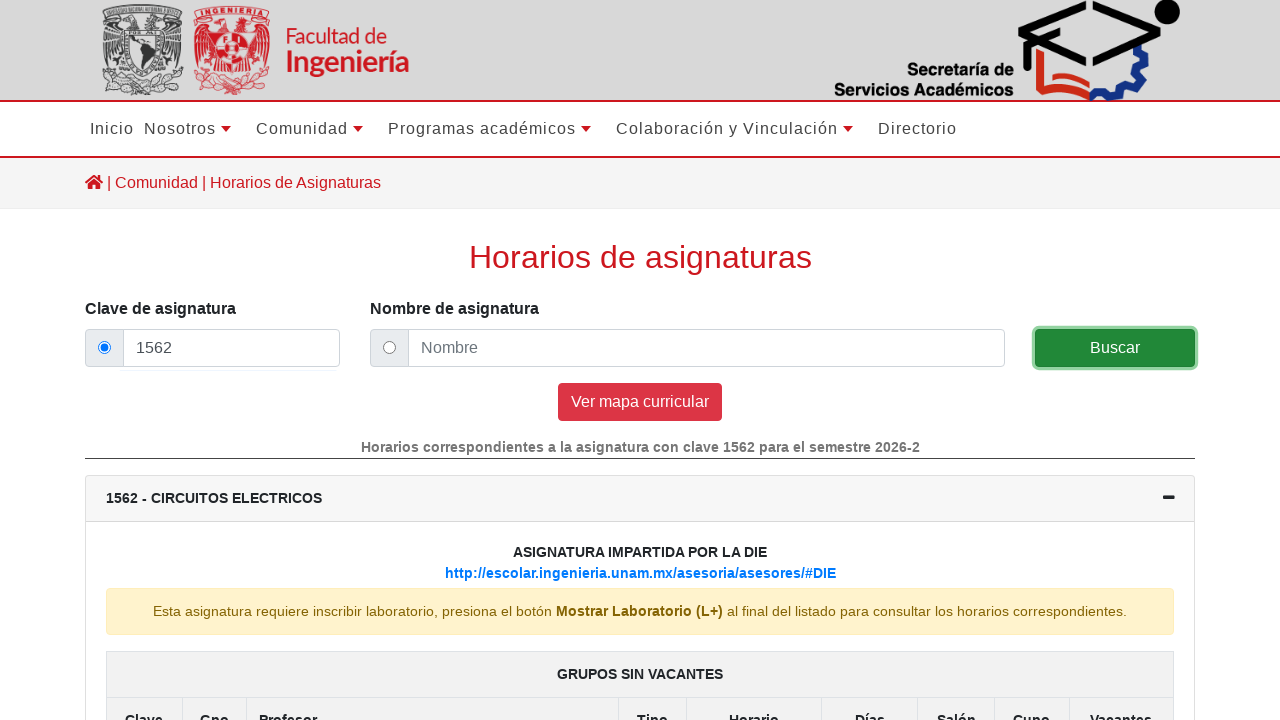

Cleared course code field for next search on #clave
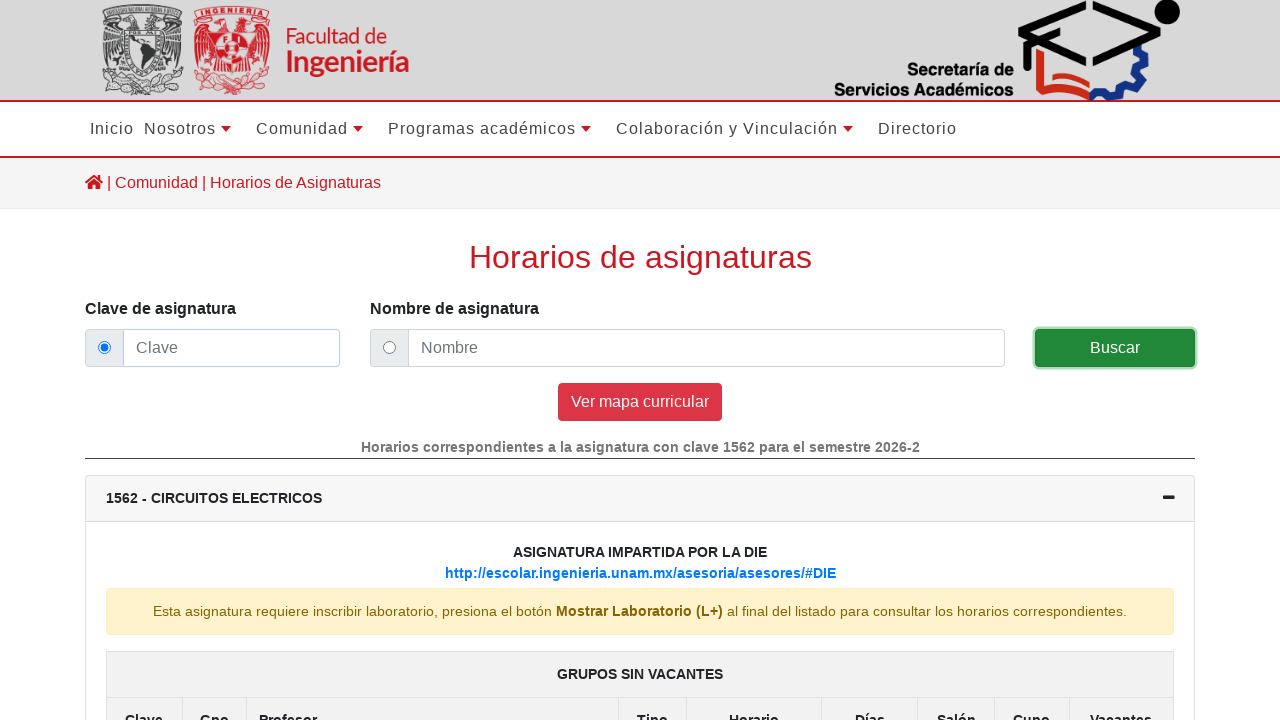

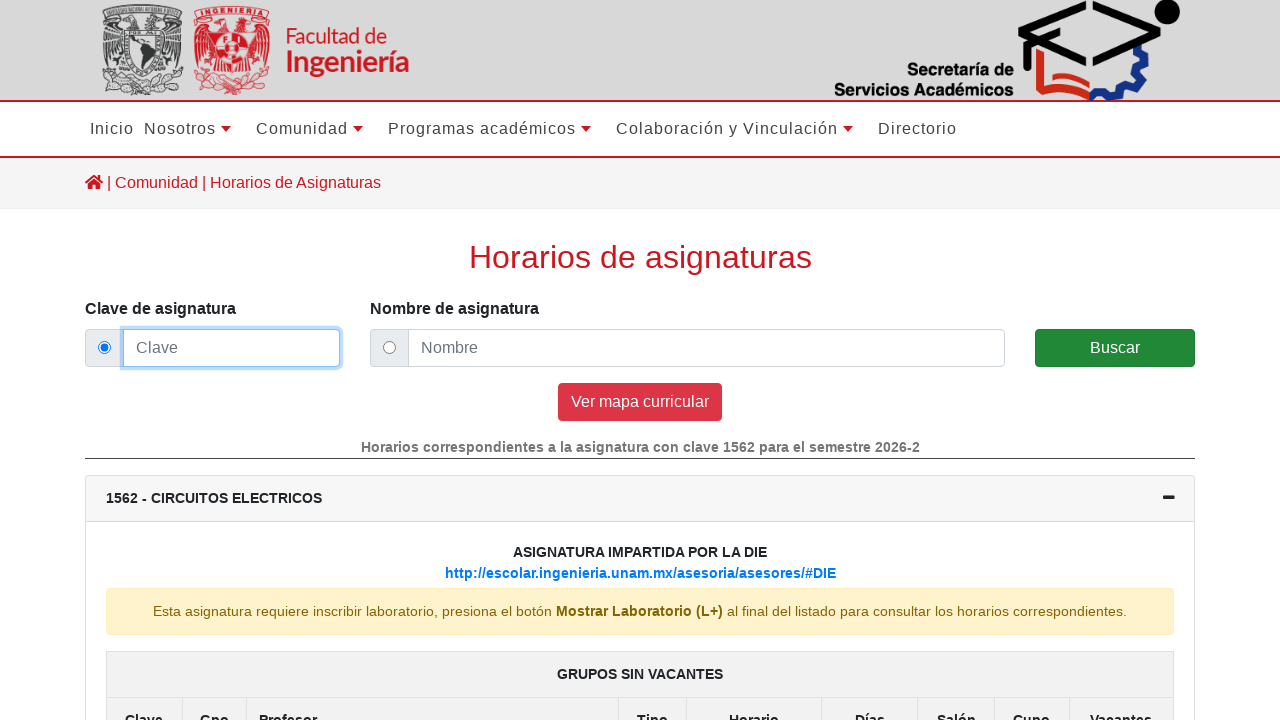